Tests selecting options from dropdown by value for values 1, 2, and 3

Starting URL: https://bonigarcia.dev/selenium-webdriver-java/web-form.html

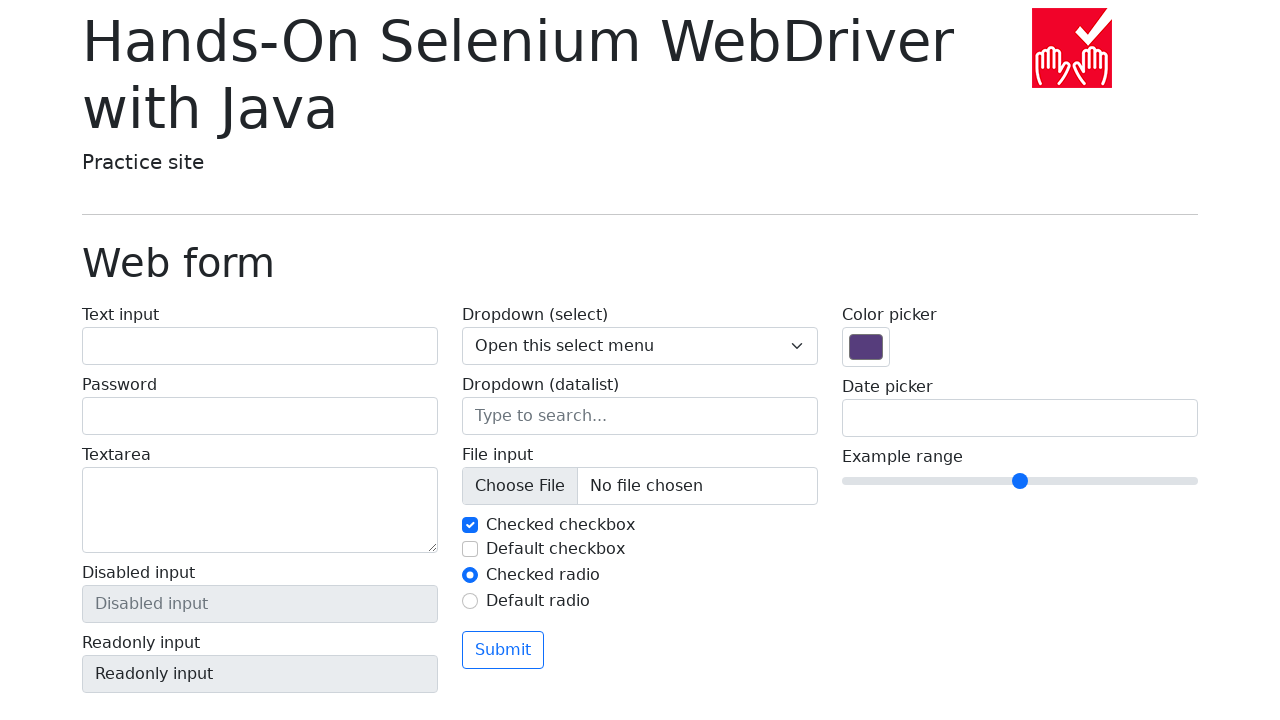

Located dropdown element by name 'my-select'
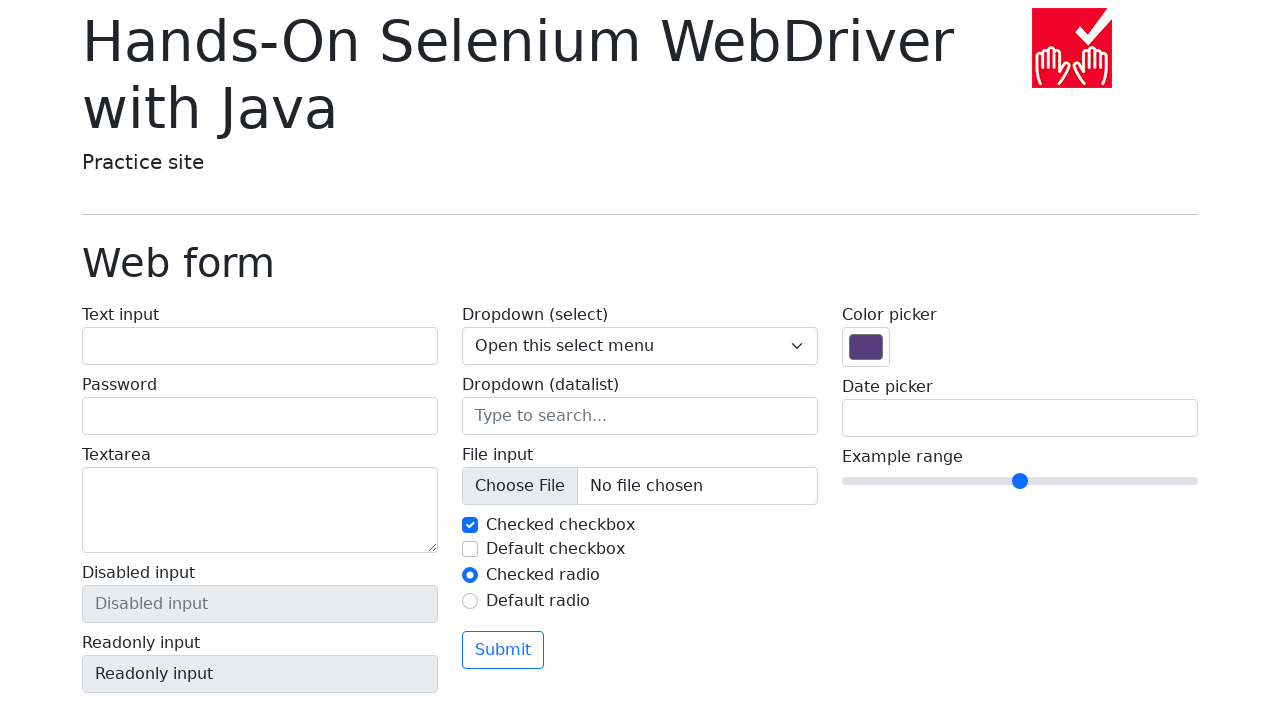

Verified initial dropdown state shows 'Open this select menu'
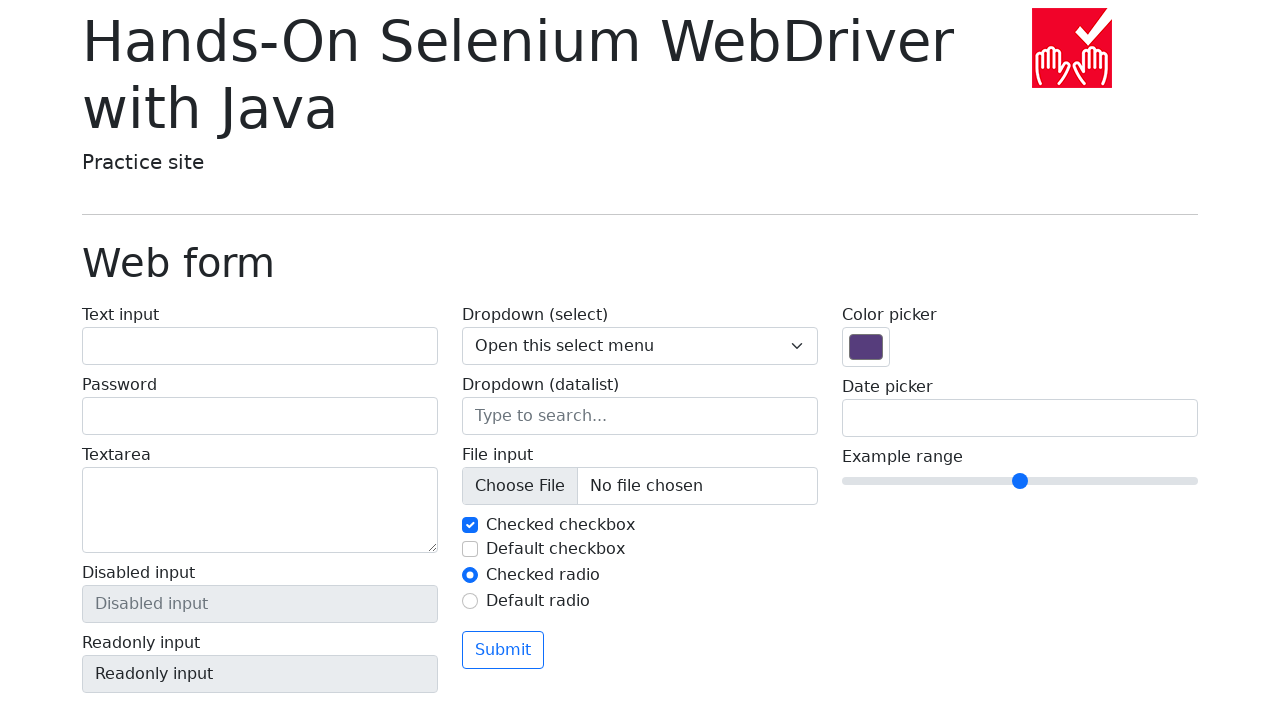

Selected option value '1' from dropdown on [name='my-select']
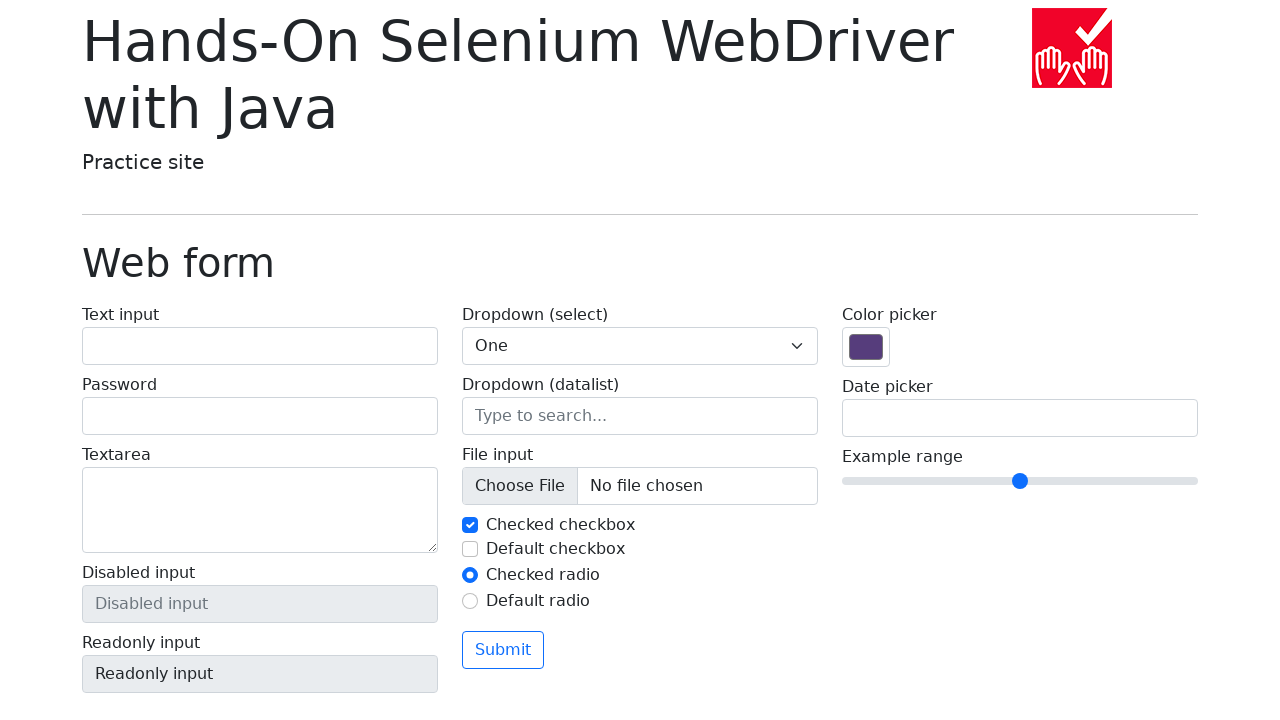

Verified dropdown value changed to '1'
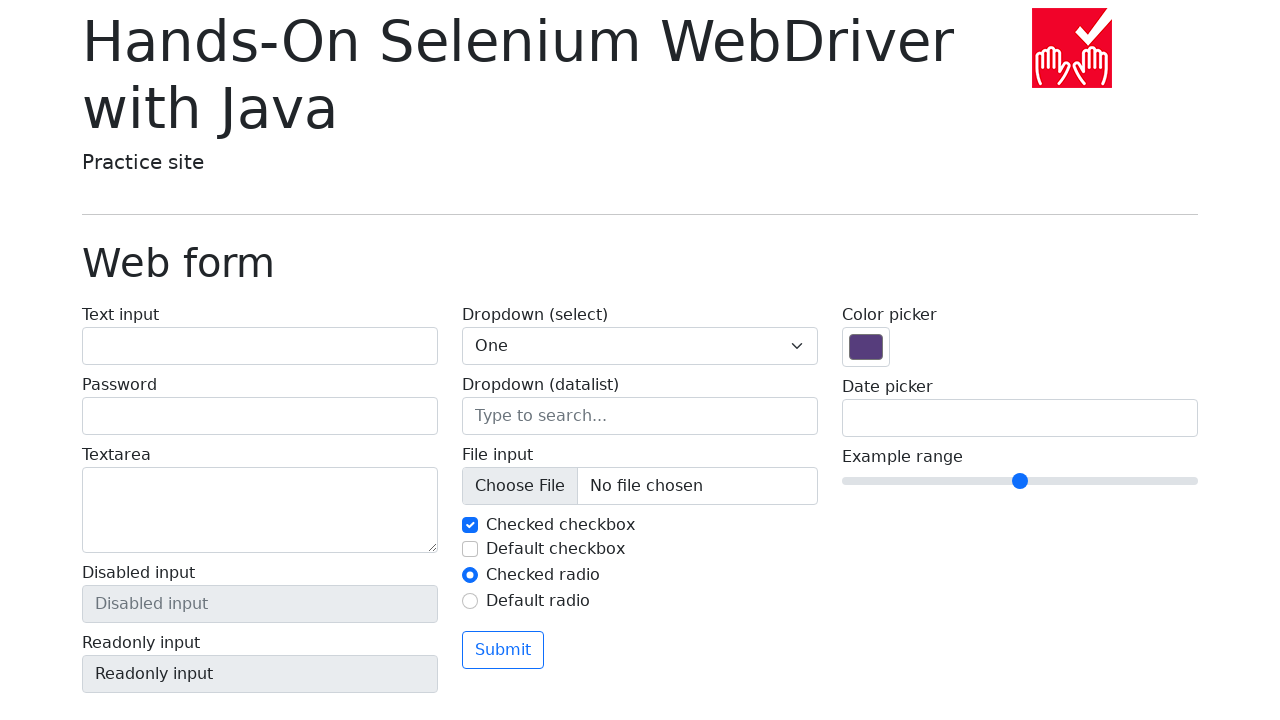

Selected option value '2' from dropdown on [name='my-select']
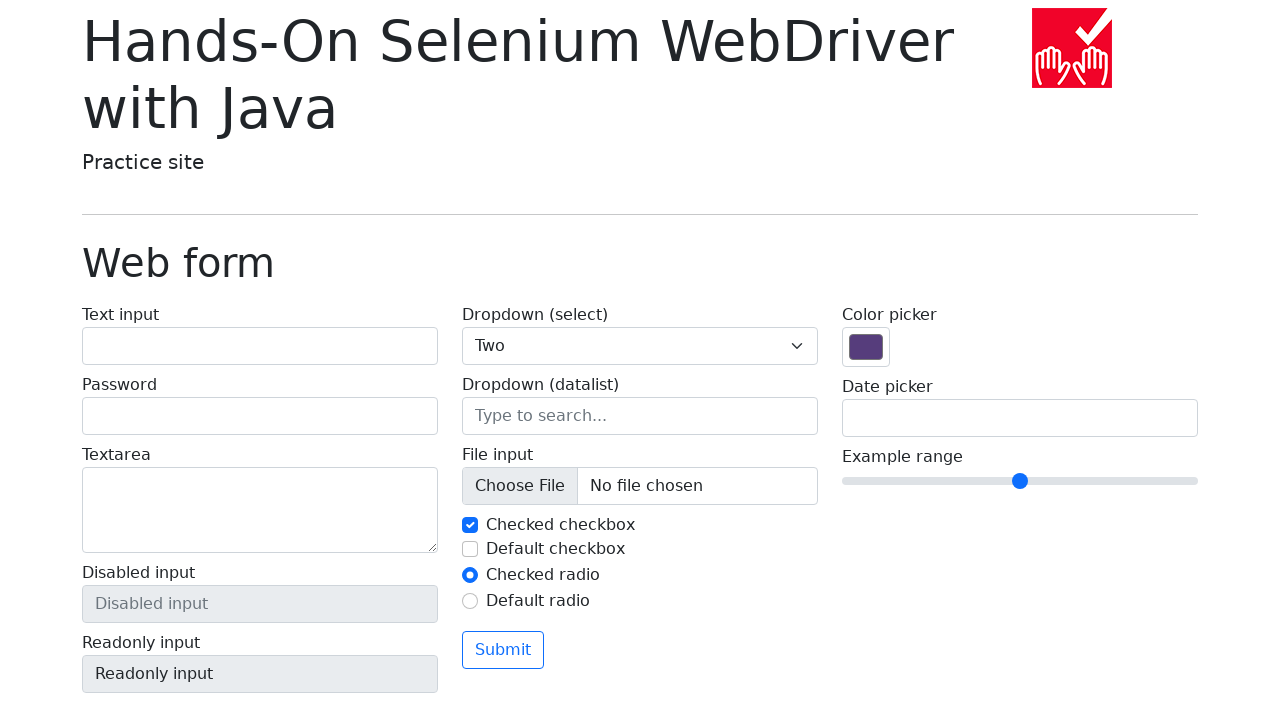

Verified dropdown value changed to '2'
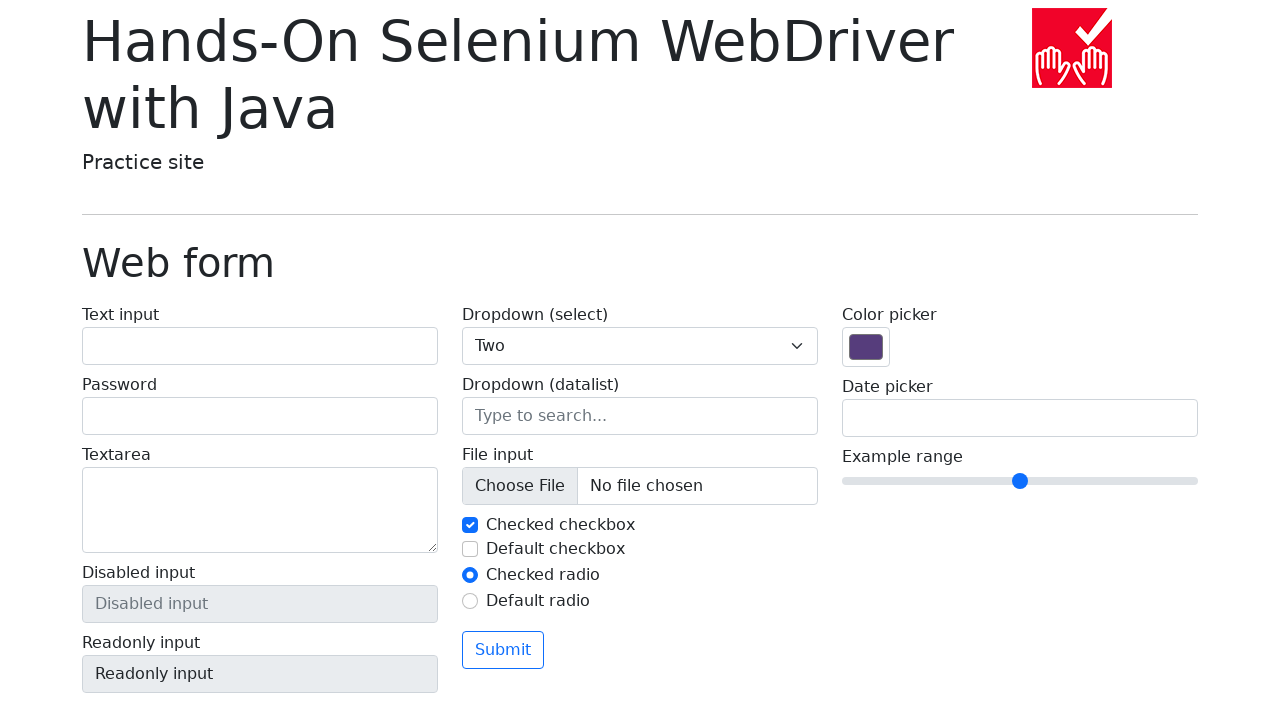

Selected option value '3' from dropdown on [name='my-select']
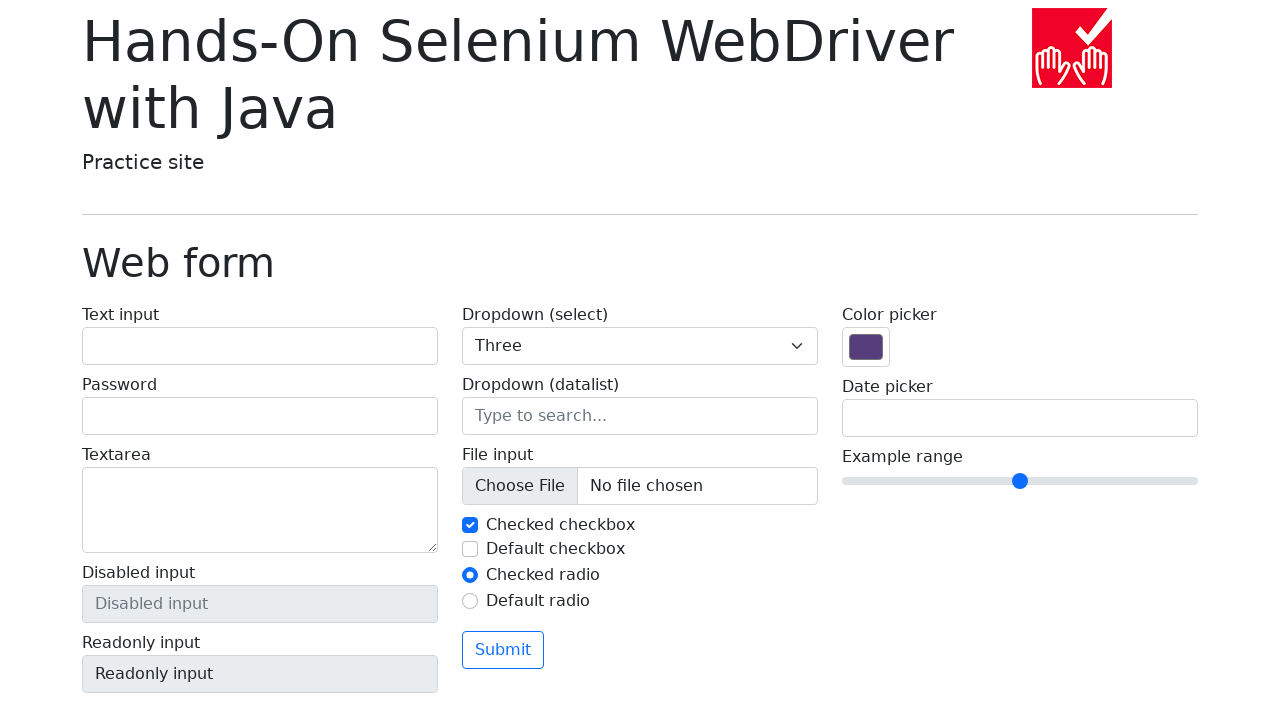

Verified dropdown value changed to '3'
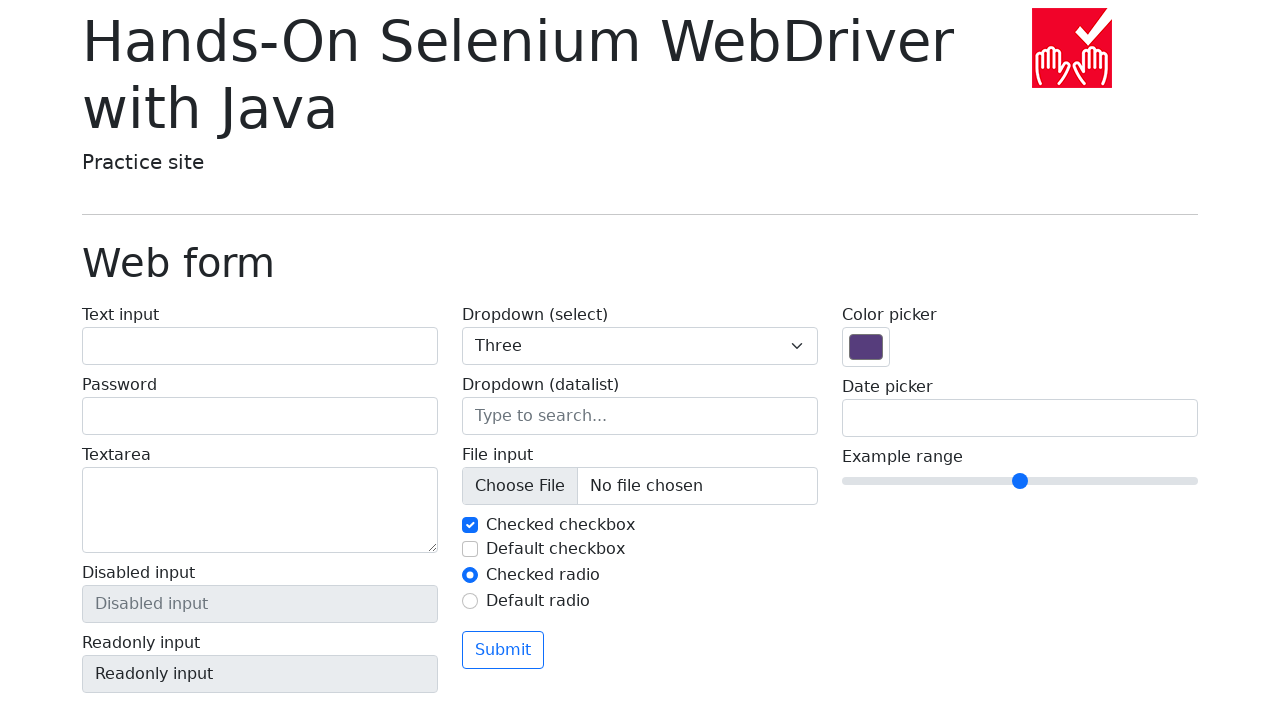

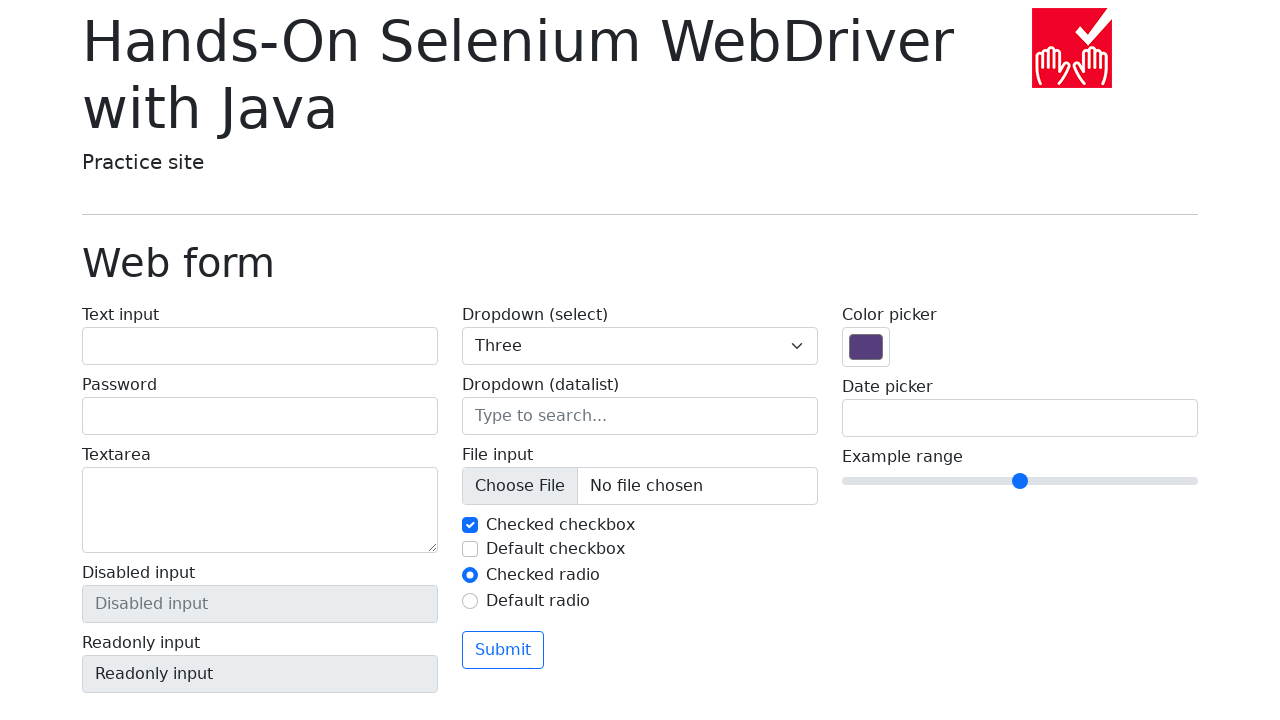